Tests multi-window handling by opening multiple browser windows through link clicks and switching between them

Starting URL: https://www.w3schools.com/js/js_popup.asp

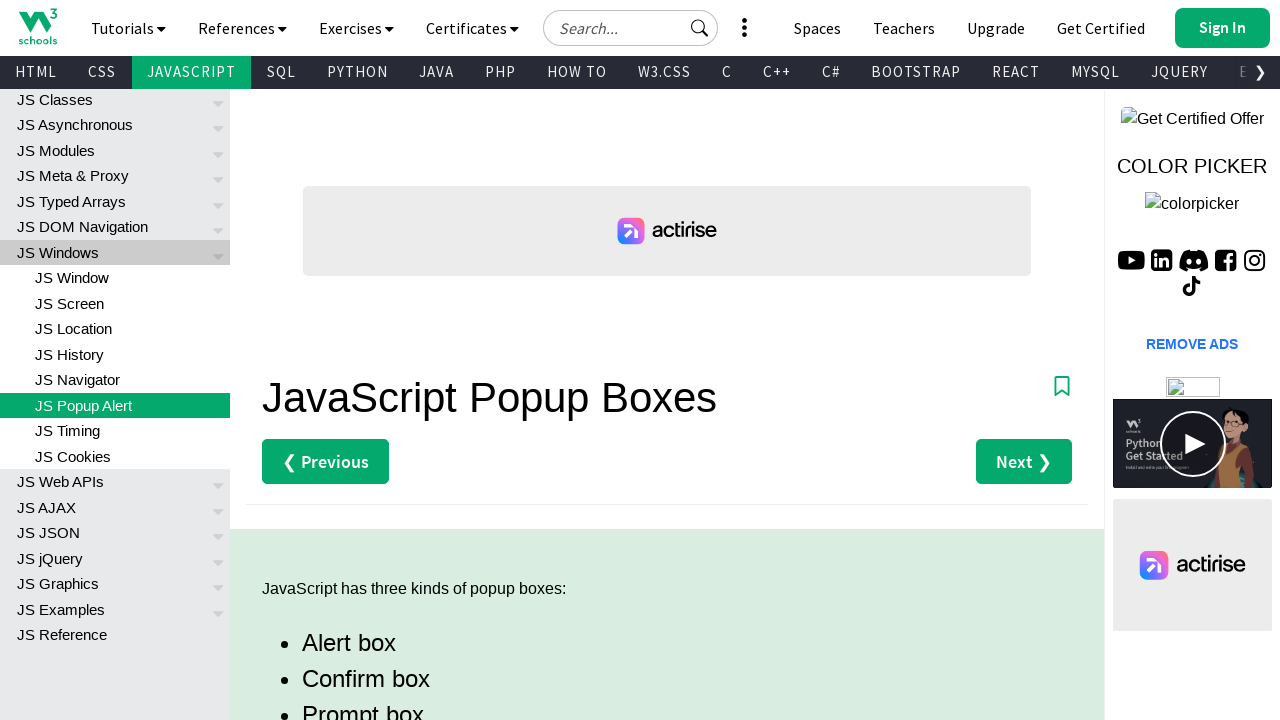

Clicked 'Try it Yourself' button to open first child window at (334, 360) on (//a[text()='Try it Yourself »'])[1]
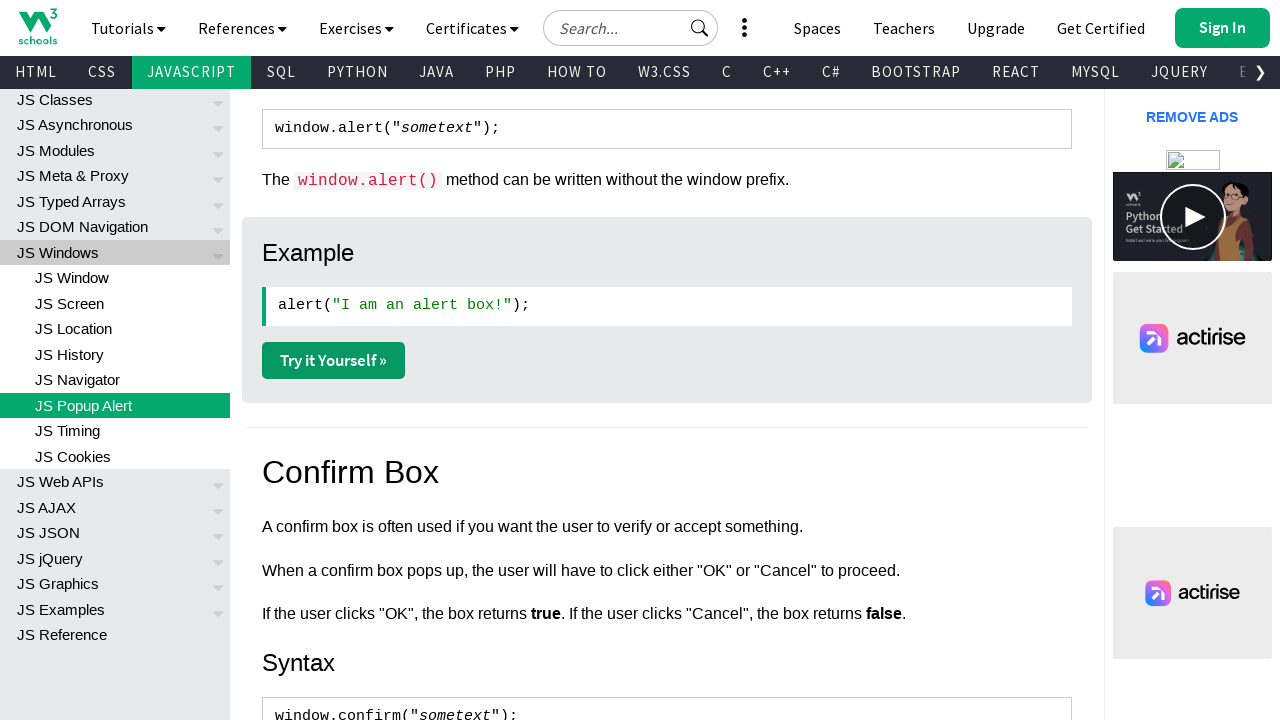

Waited for first child window to open
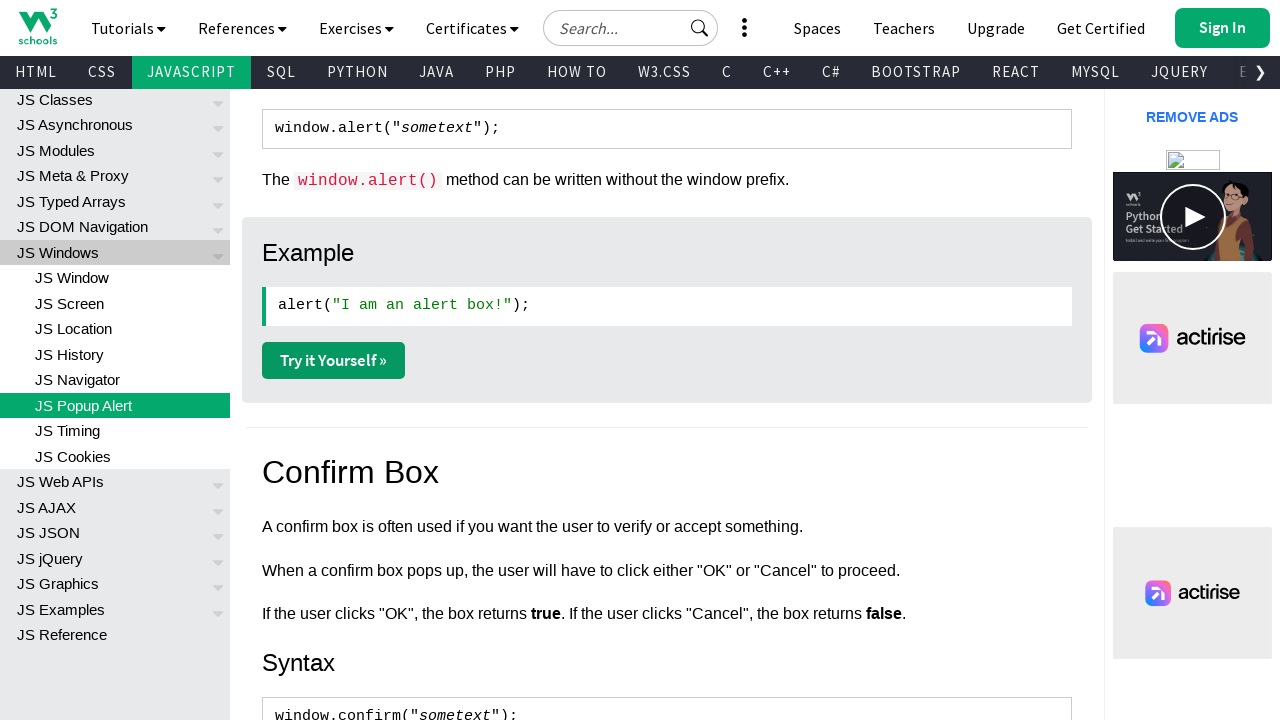

Retrieved list of all open pages
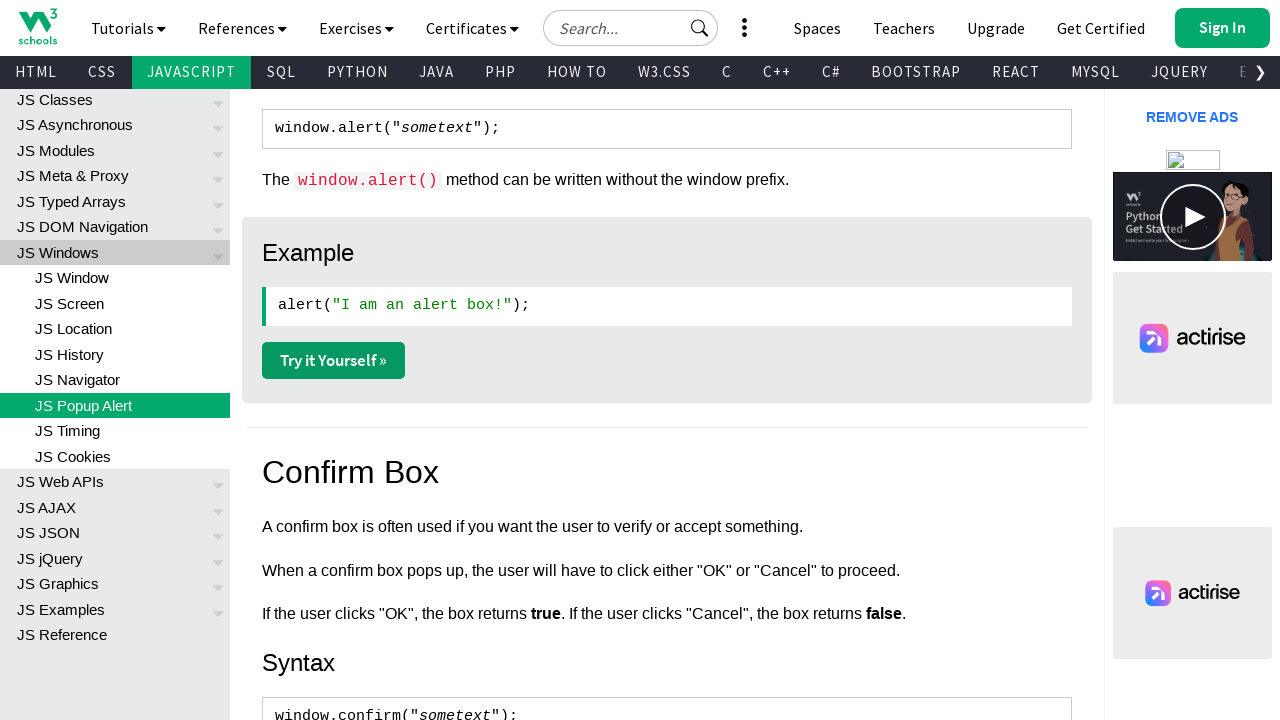

Switched to first child page (index 1)
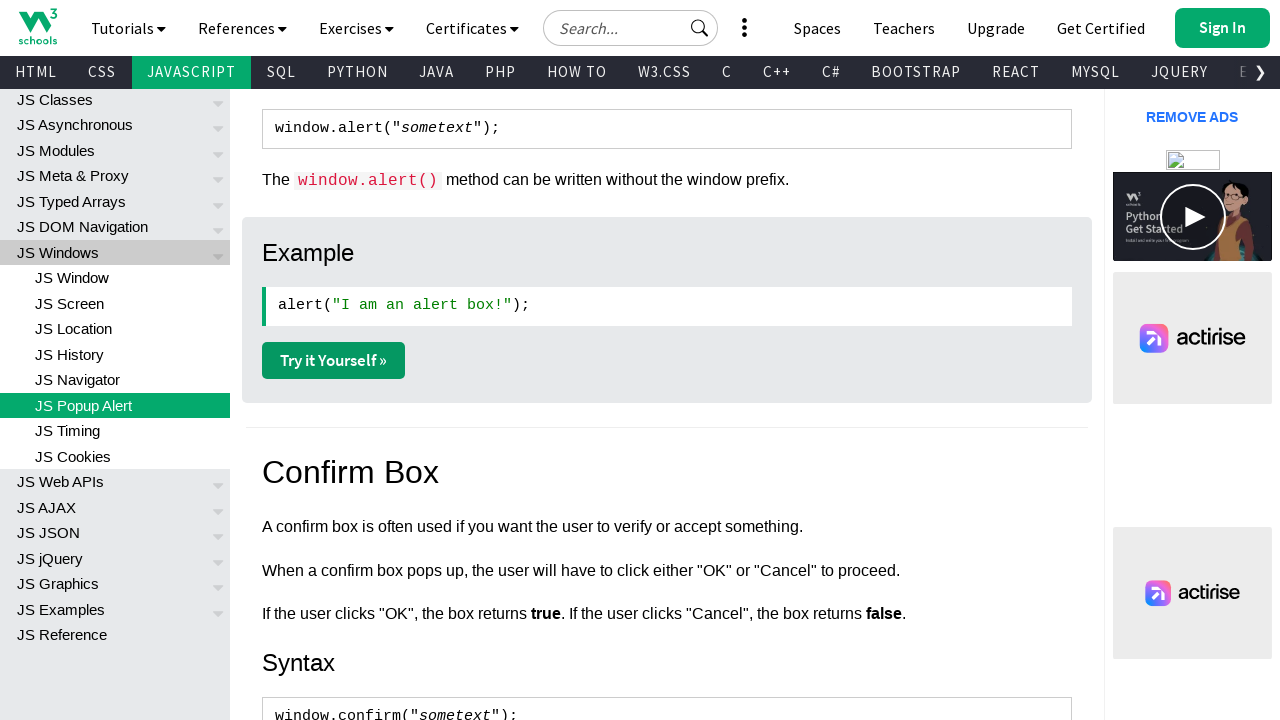

Clicked 'Get Your Own Website' button on child page at (920, 22) on xpath=//a[@id='getwebsitebtn']
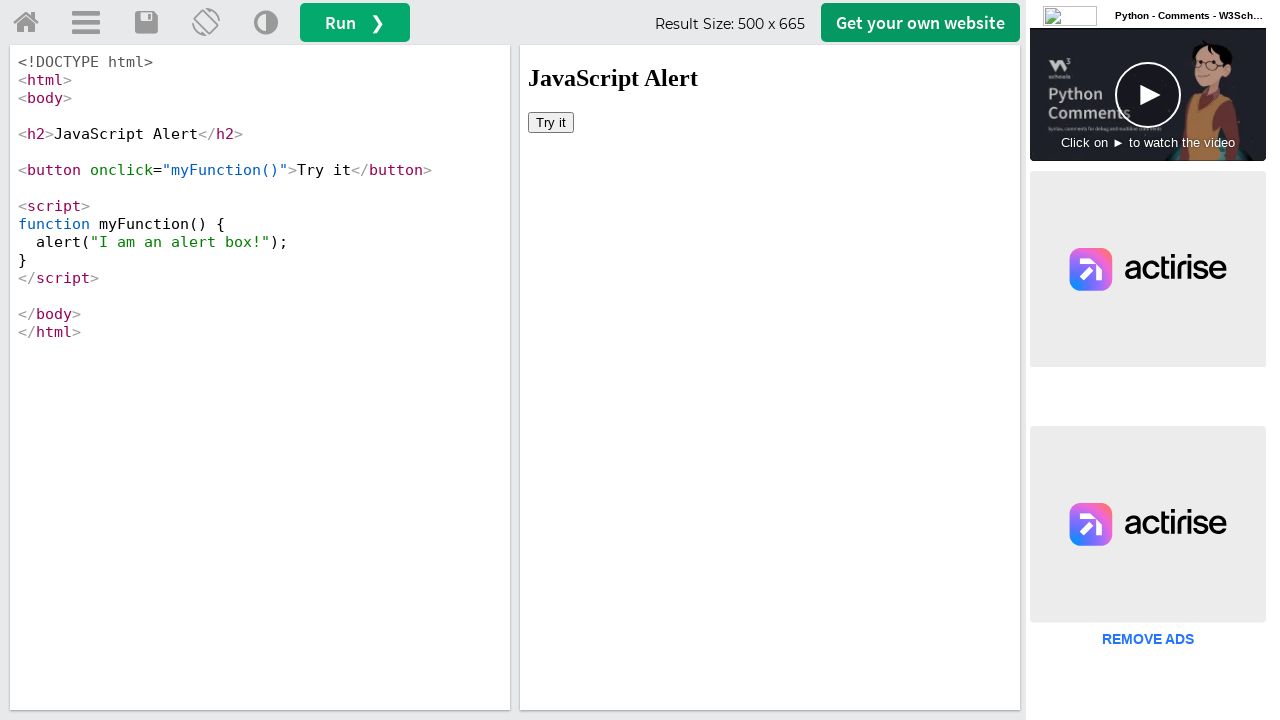

Waited for second child window to open
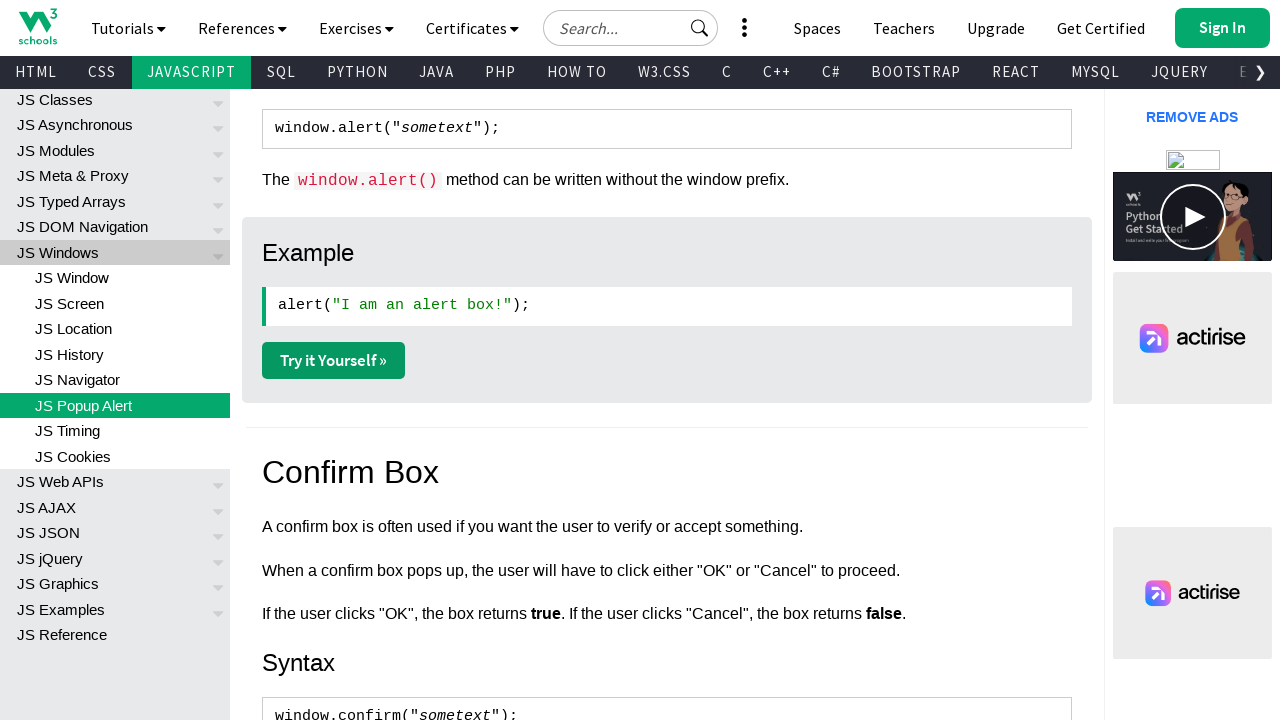

Retrieved updated list of all open pages
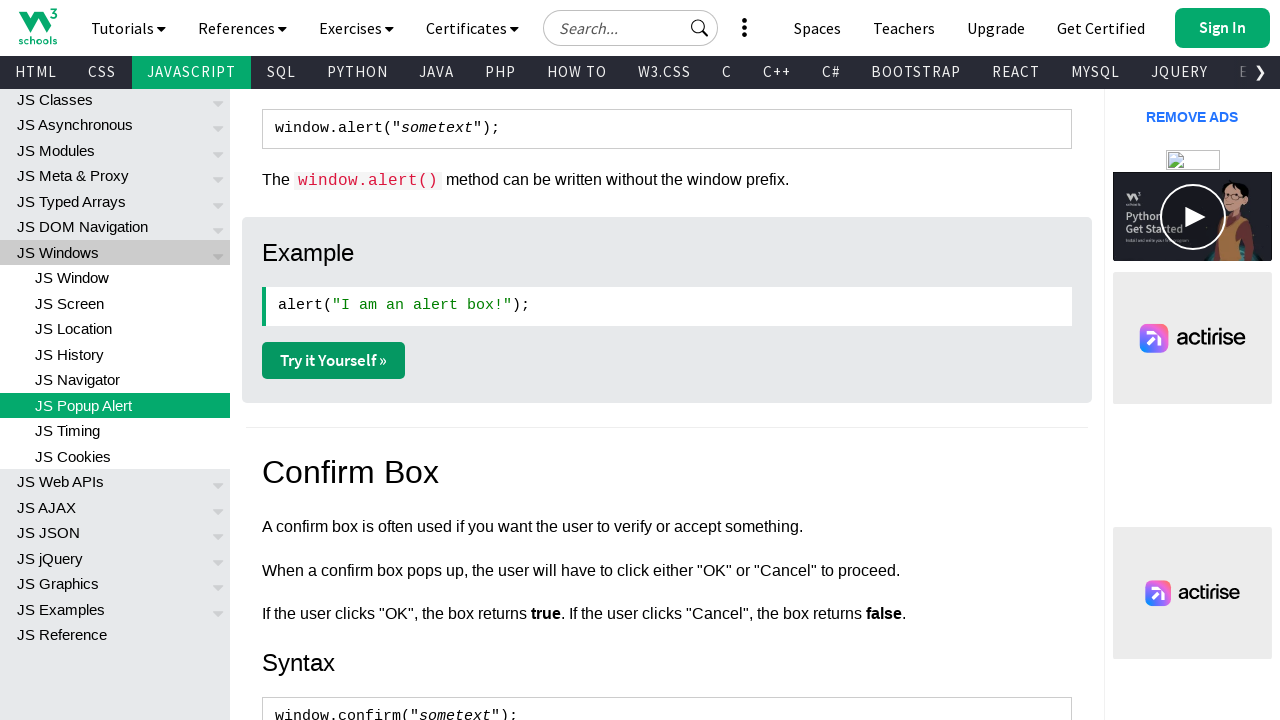

Switched to second child page (index 2)
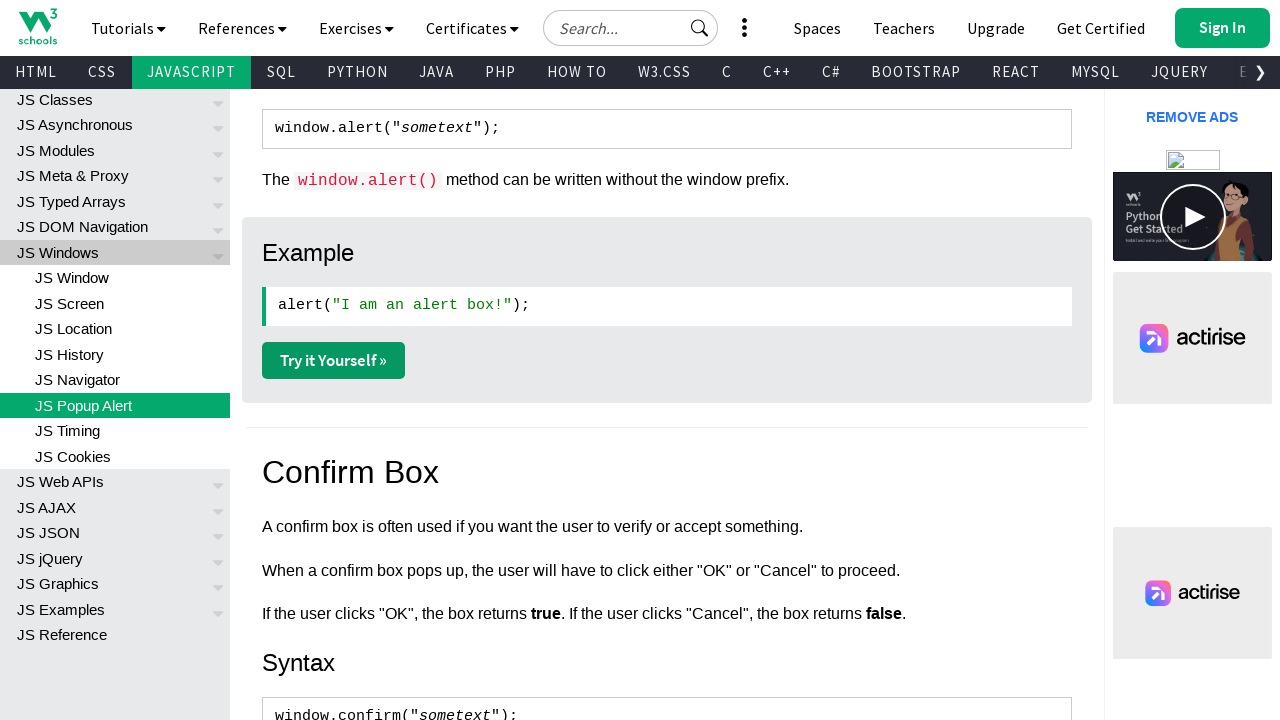

Clicked 'Get Started for Free' button on second child page at (186, 533) on xpath=//a[text()='Get Started for Free']
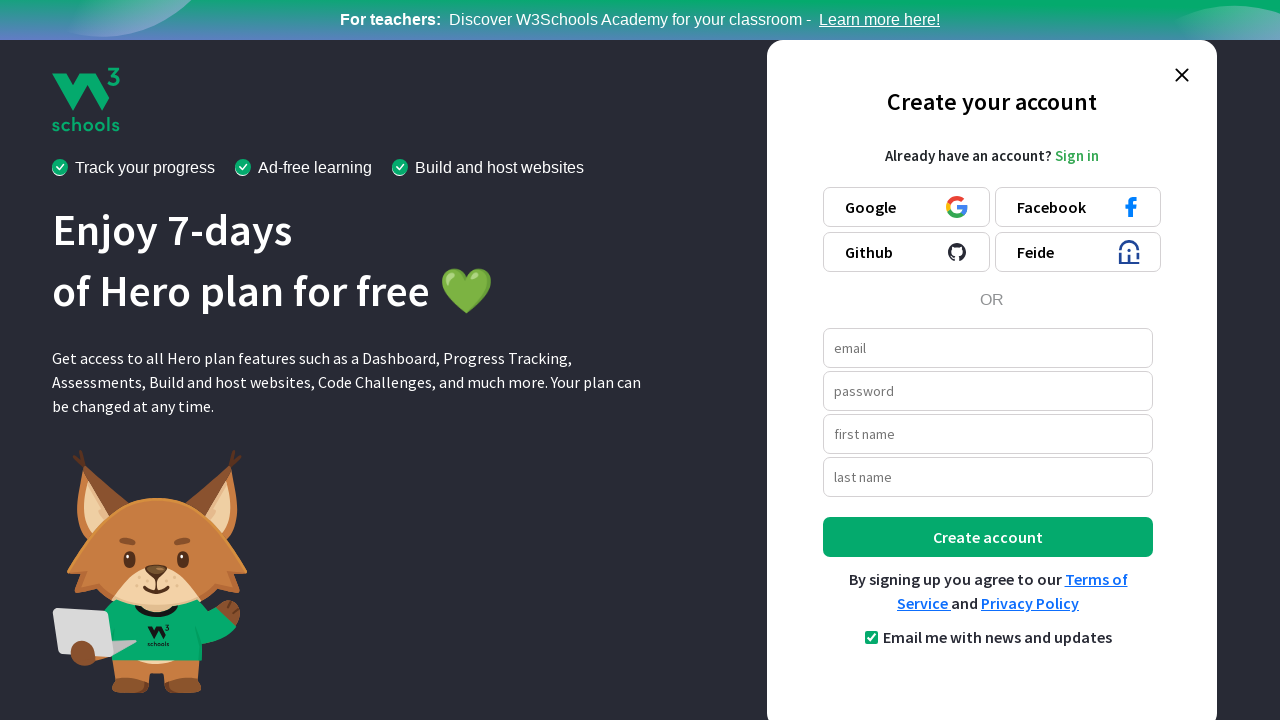

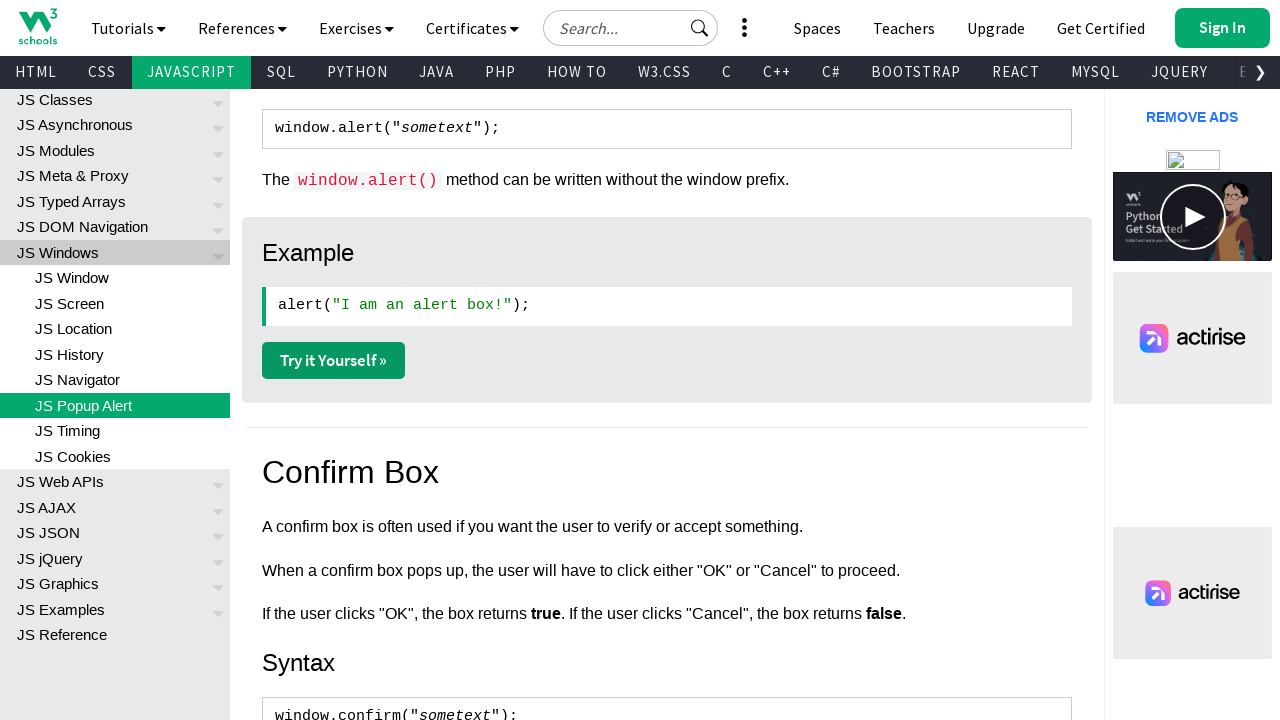